Tests select dropdown functionality using different selection strategies: value, index, and label

Starting URL: https://zimaev.github.io/select/

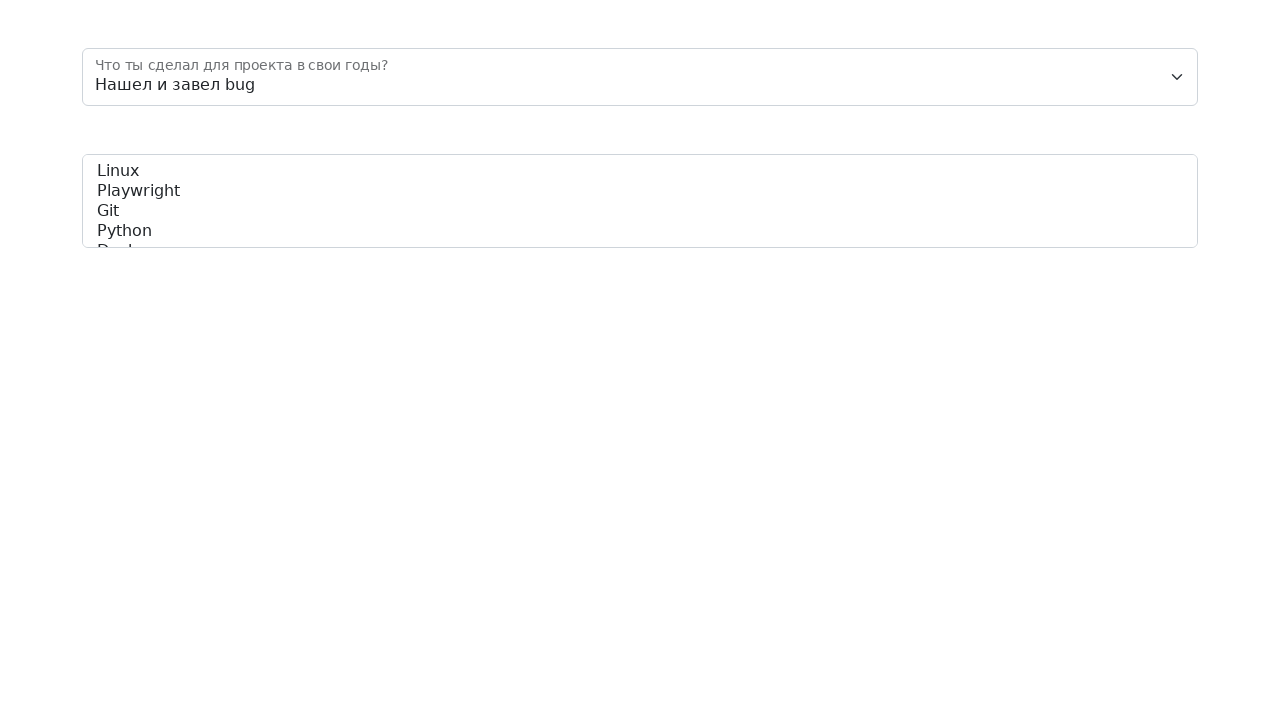

Selected dropdown option by value '3' on #floatingSelect
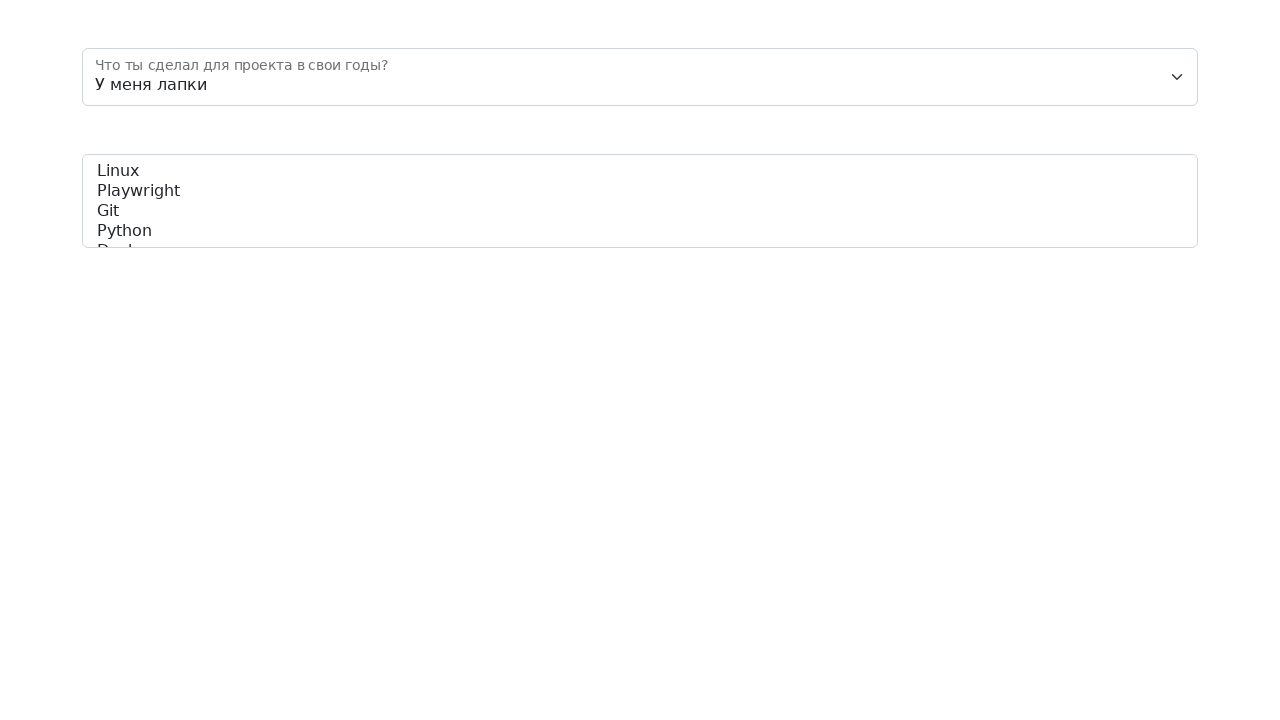

Selected dropdown option by index 1 on #floatingSelect
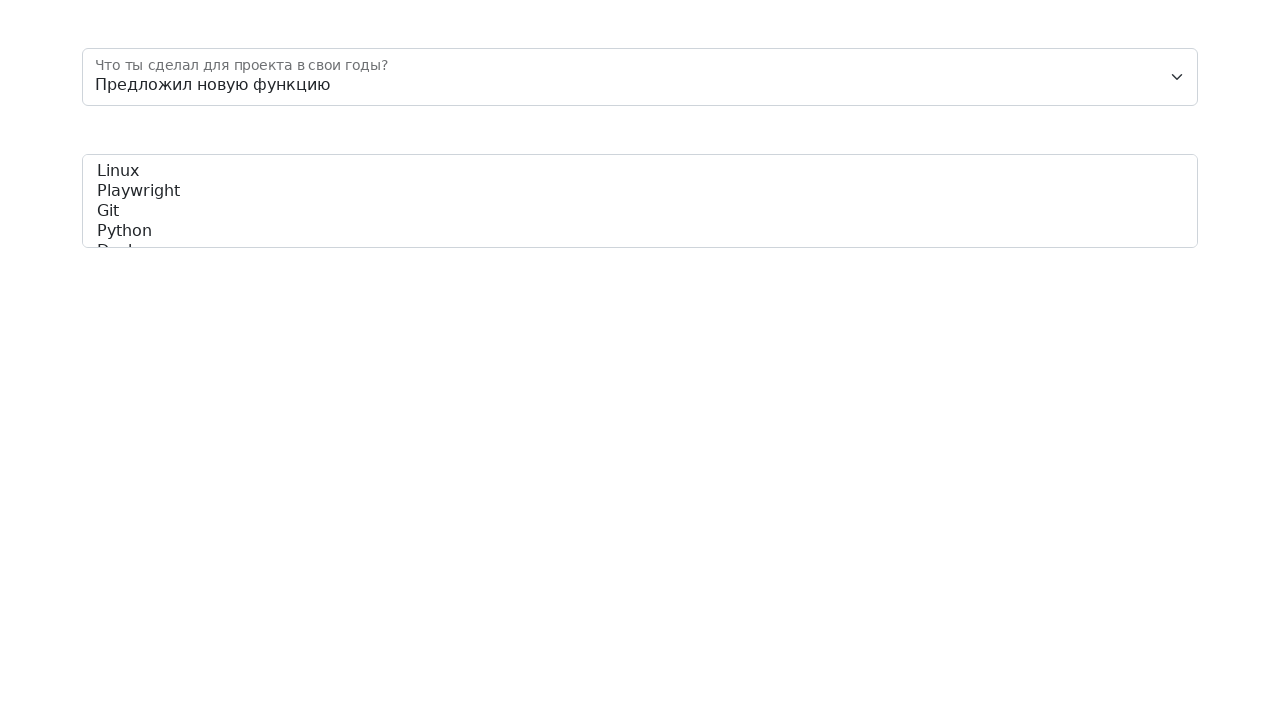

Selected dropdown option by label 'Нашел и завел bug' on #floatingSelect
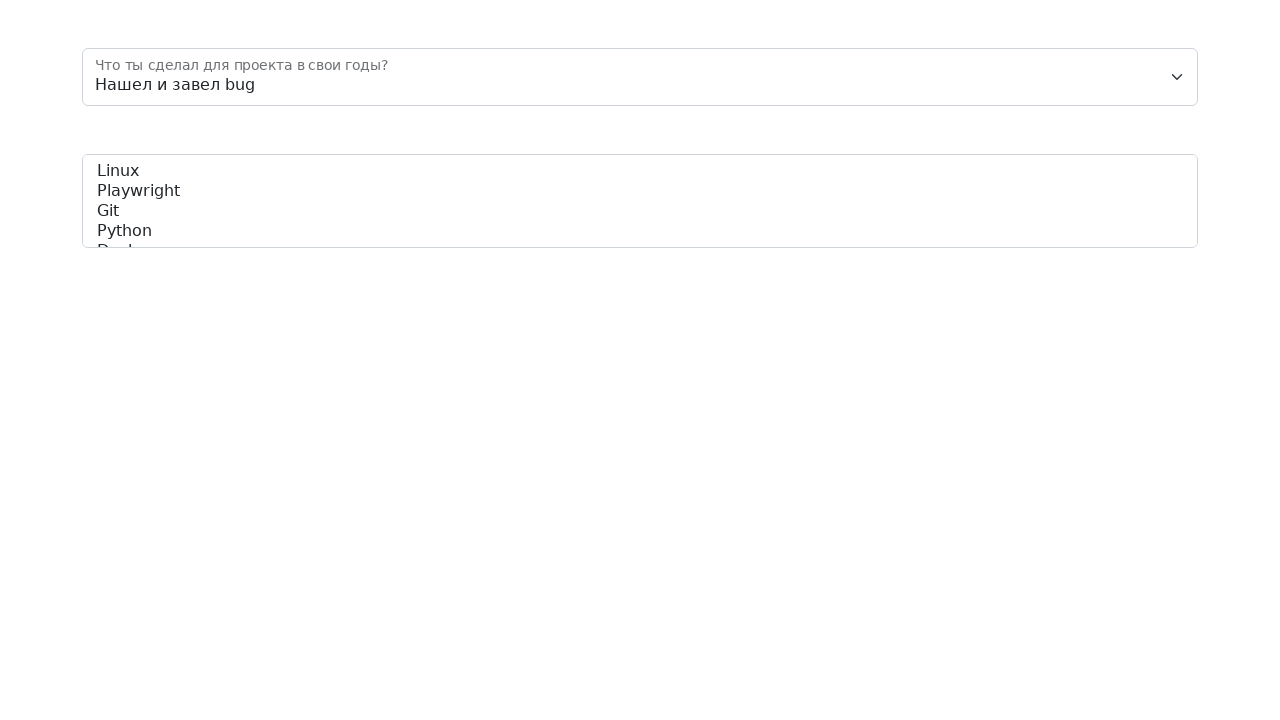

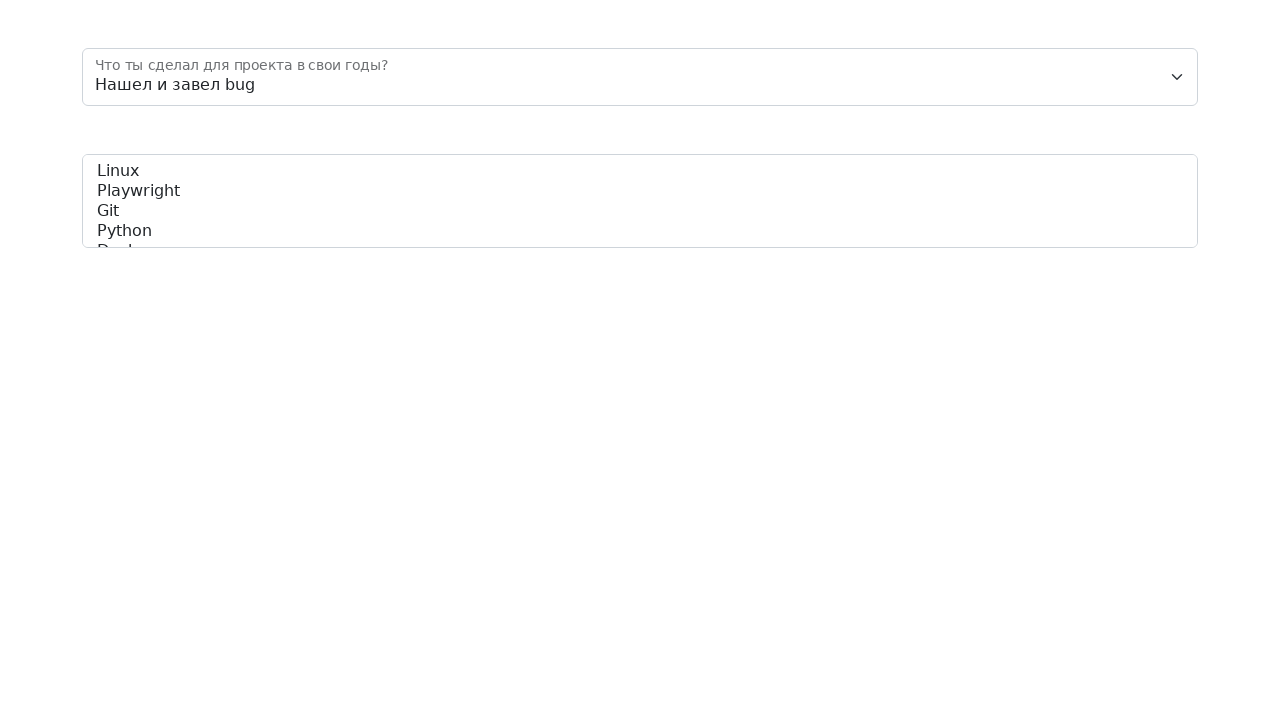